Tests browser alert/confirm dialog handling by clicking a button that triggers a confirm dialog, accepting it, and verifying the result text.

Starting URL: https://www.qa-practice.com/elements/alert/confirm#

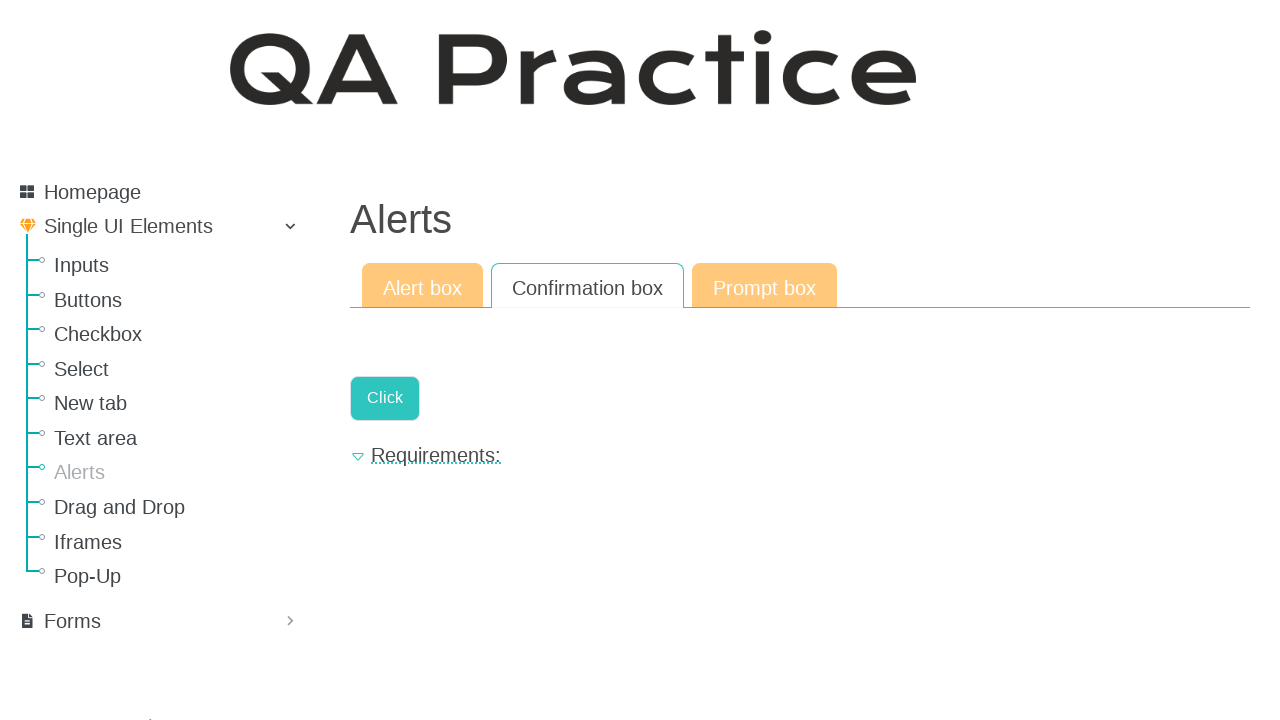

Clicked button to trigger confirm dialog at (385, 398) on .a-button
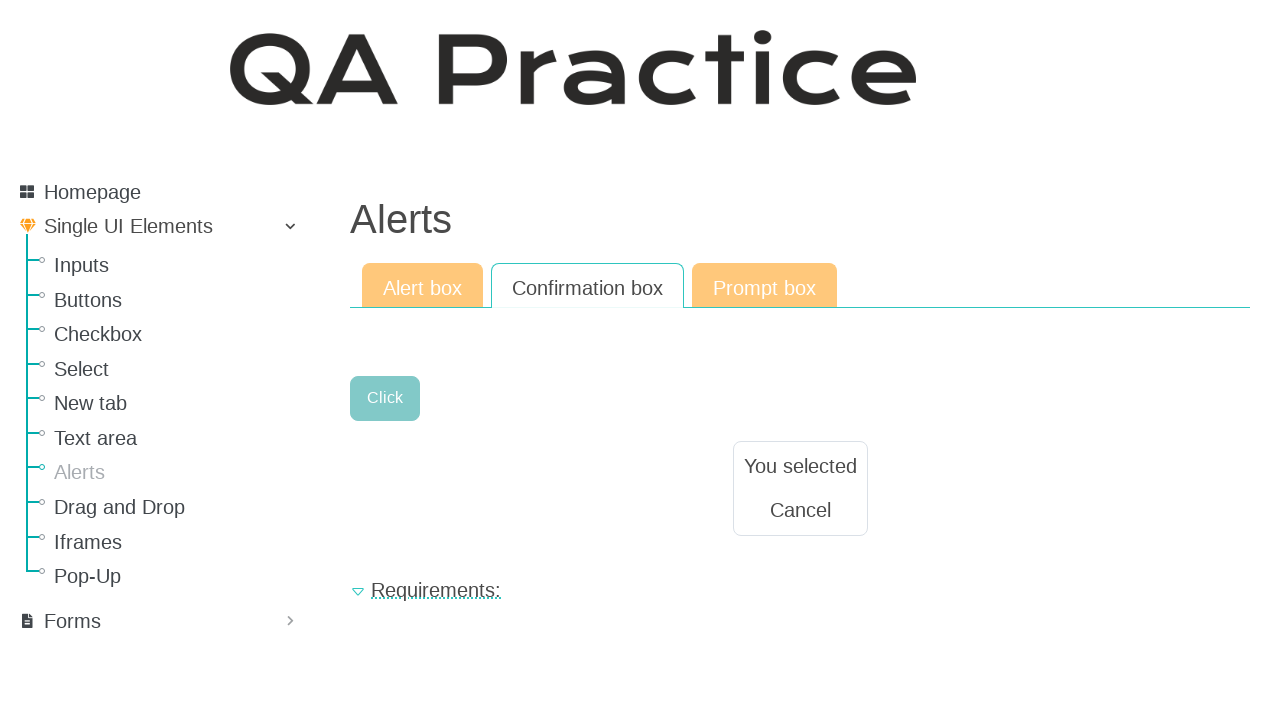

Set up dialog handler to accept confirm dialog
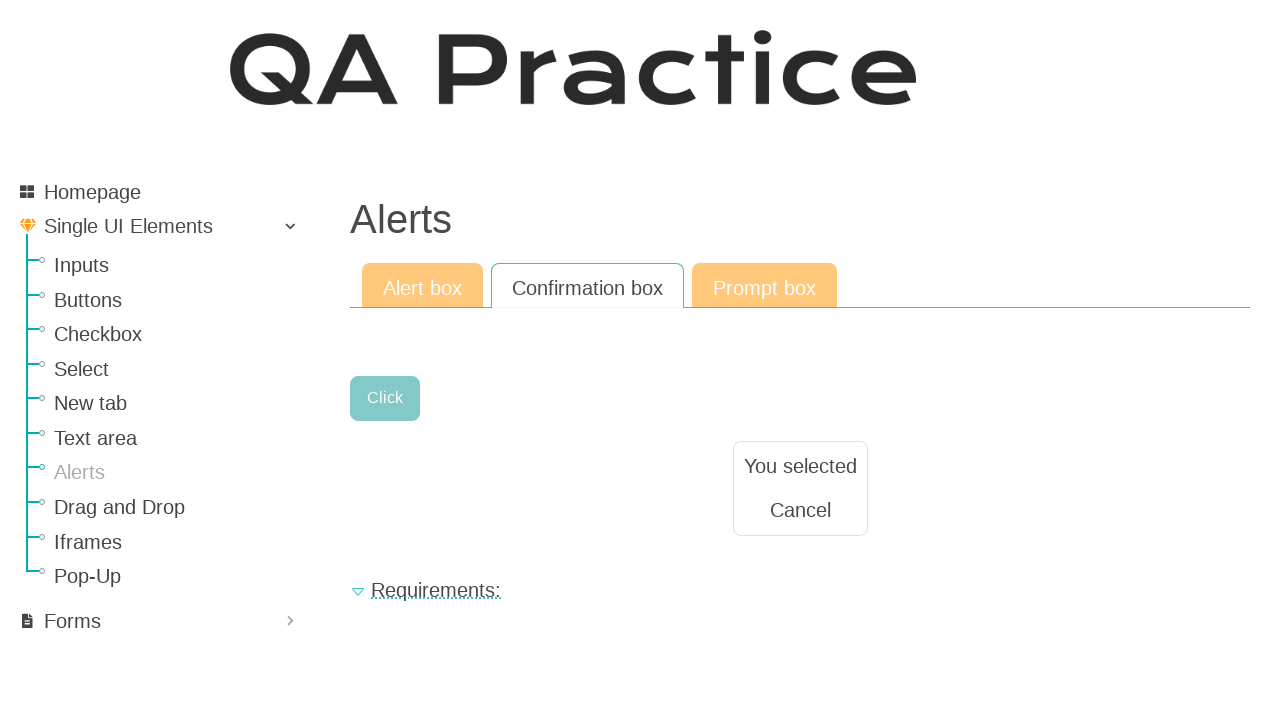

Result text element became visible after accepting dialog
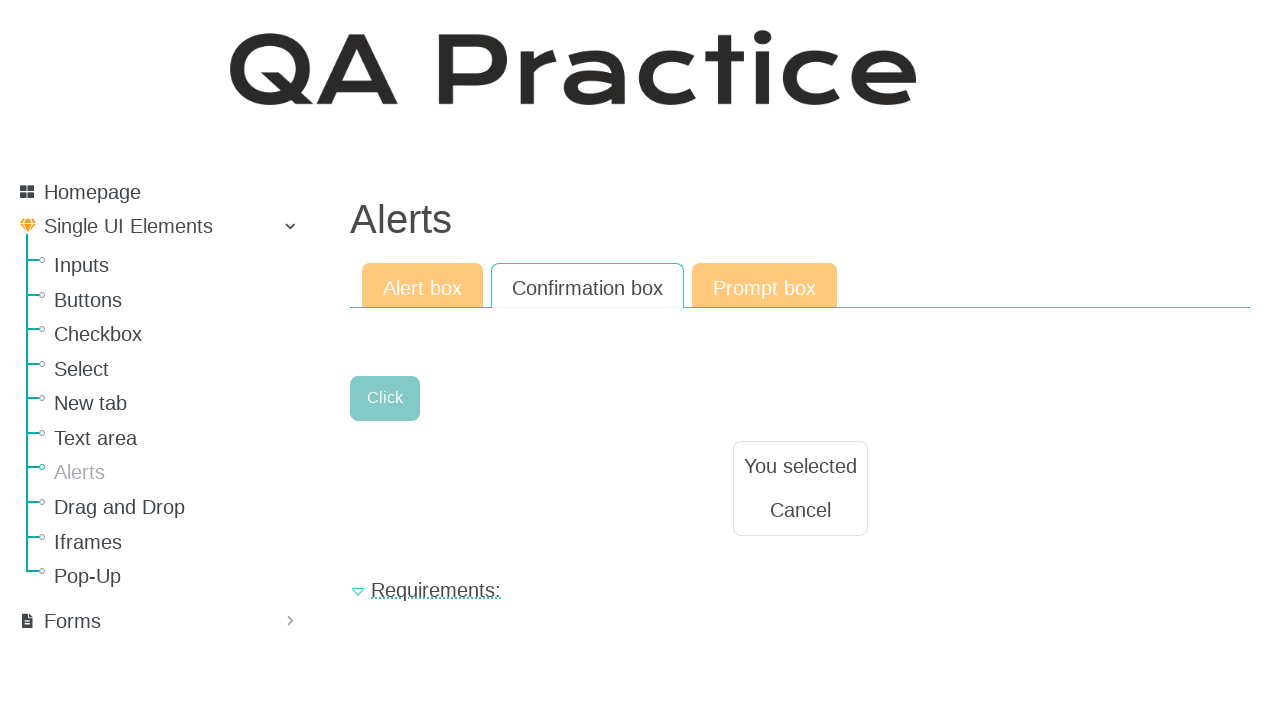

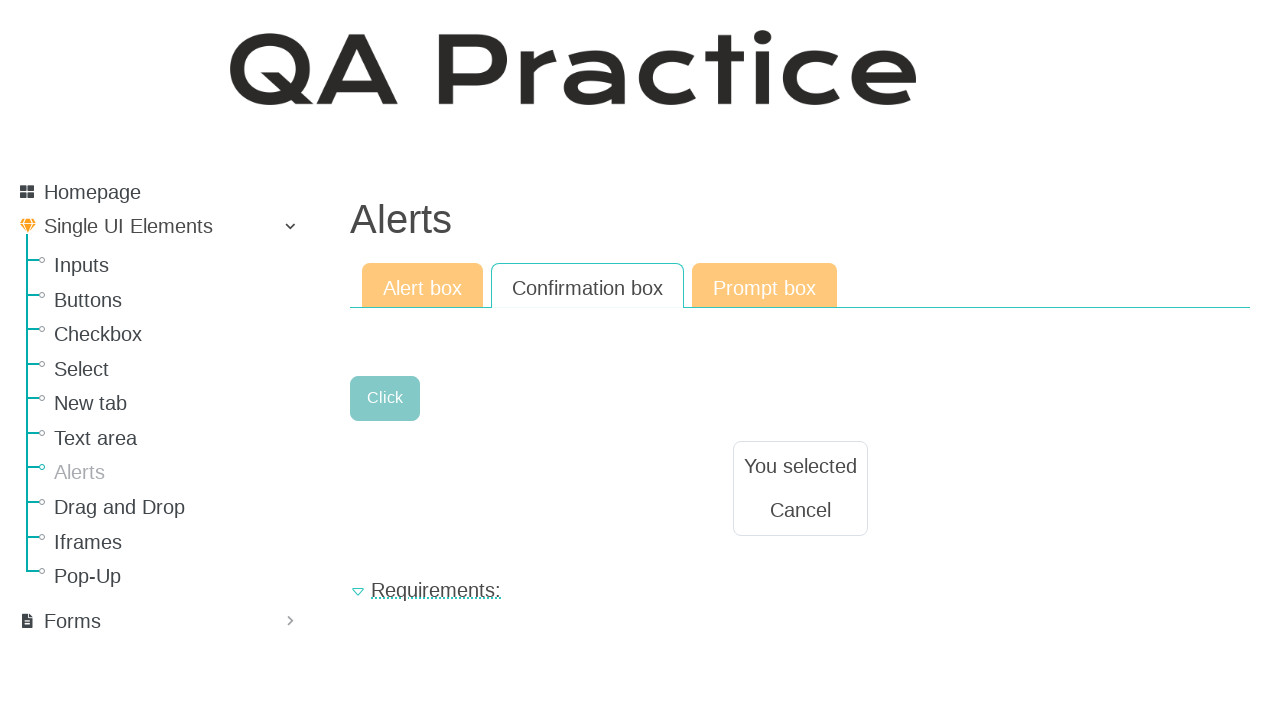